Navigates to GitHub homepage and clicks on the "open source" link to navigate to a new page.

Starting URL: https://github.com/

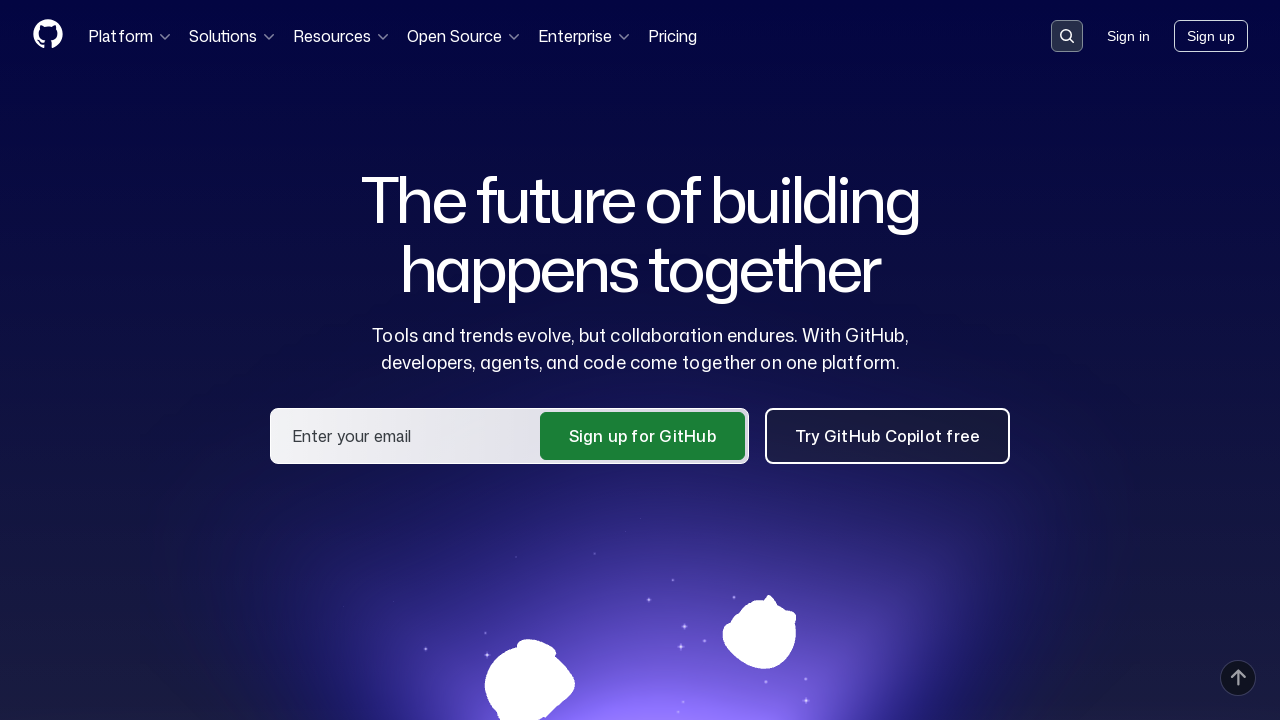

GitHub homepage loaded (domcontentloaded)
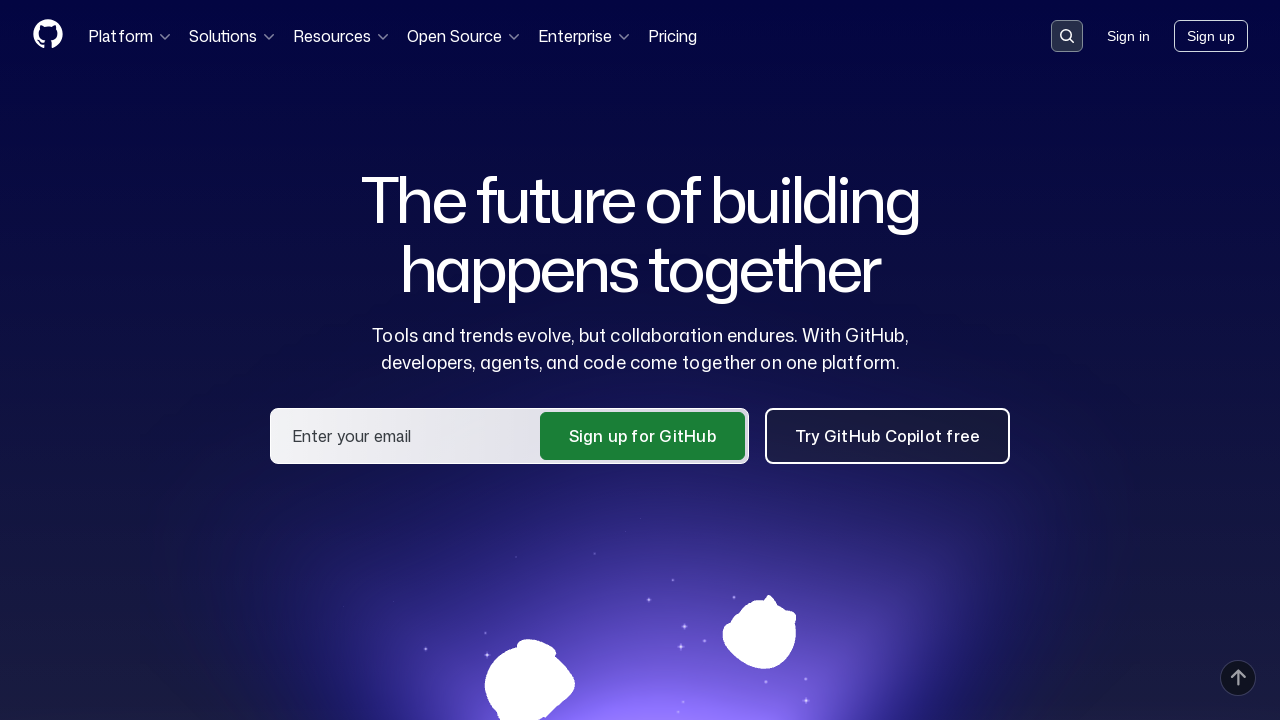

Clicked on the 'open source' link at (464, 36) on text=open source
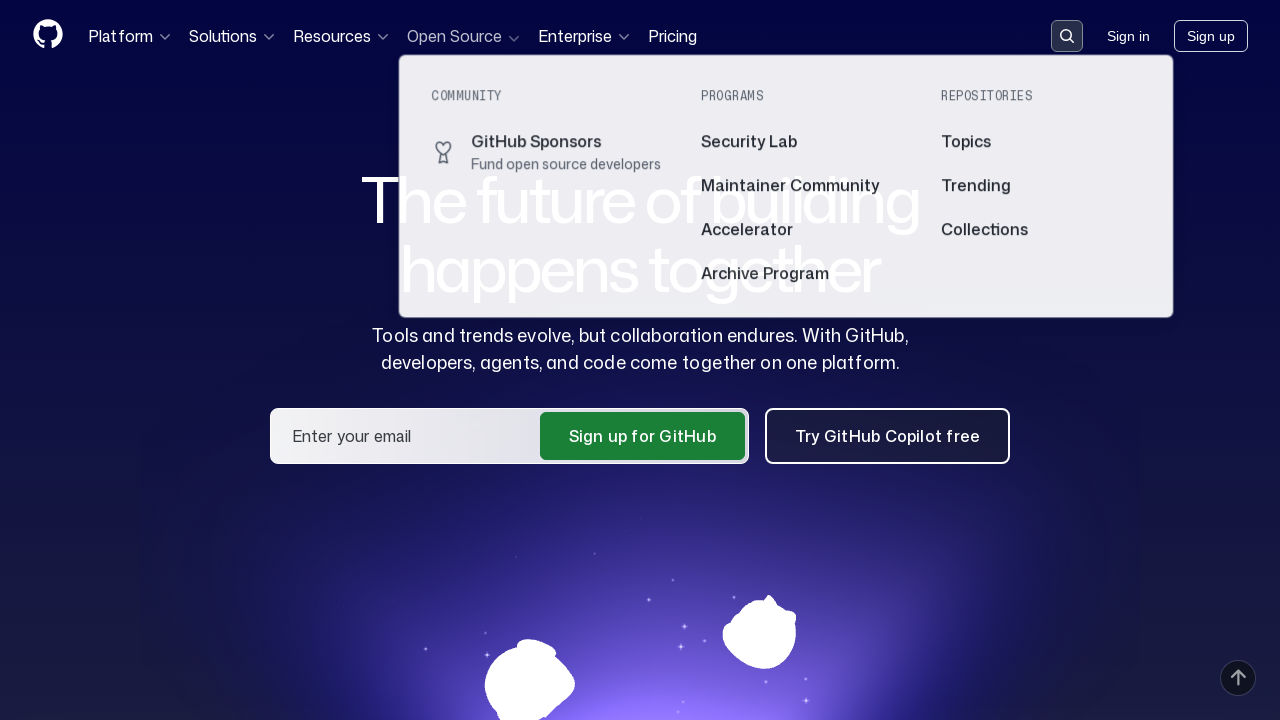

New page loaded after clicking 'open source' link (domcontentloaded)
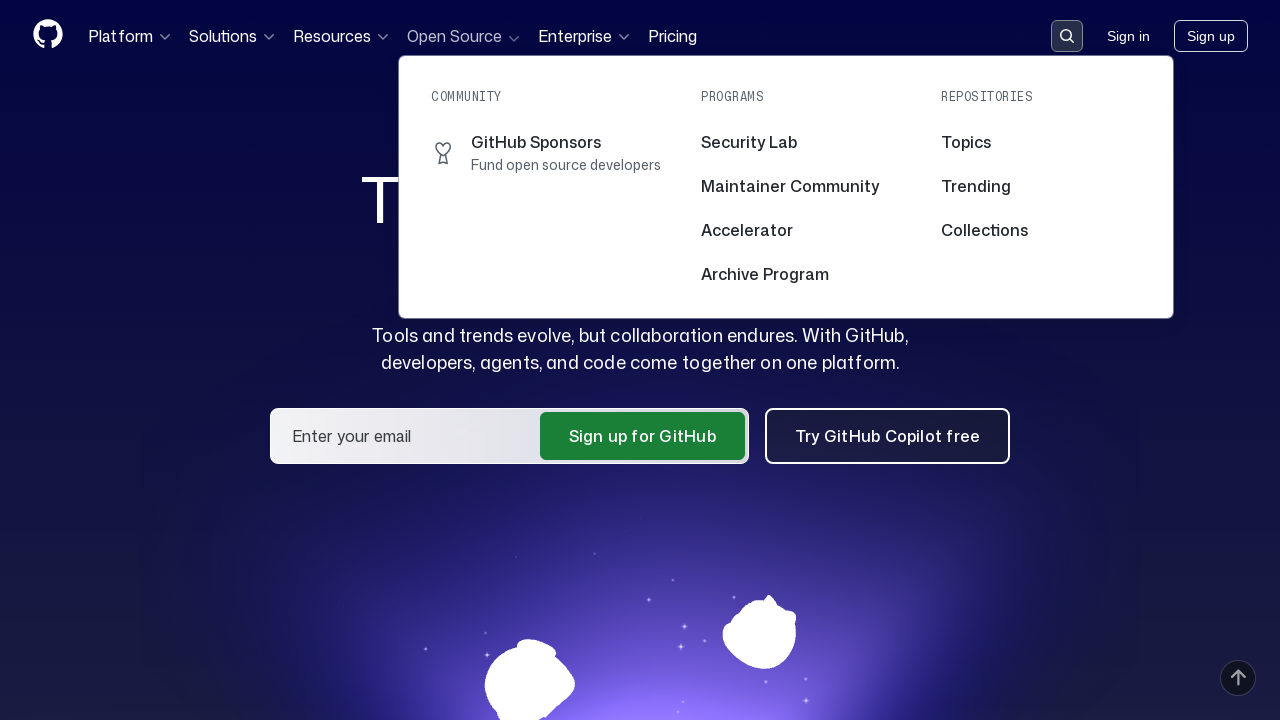

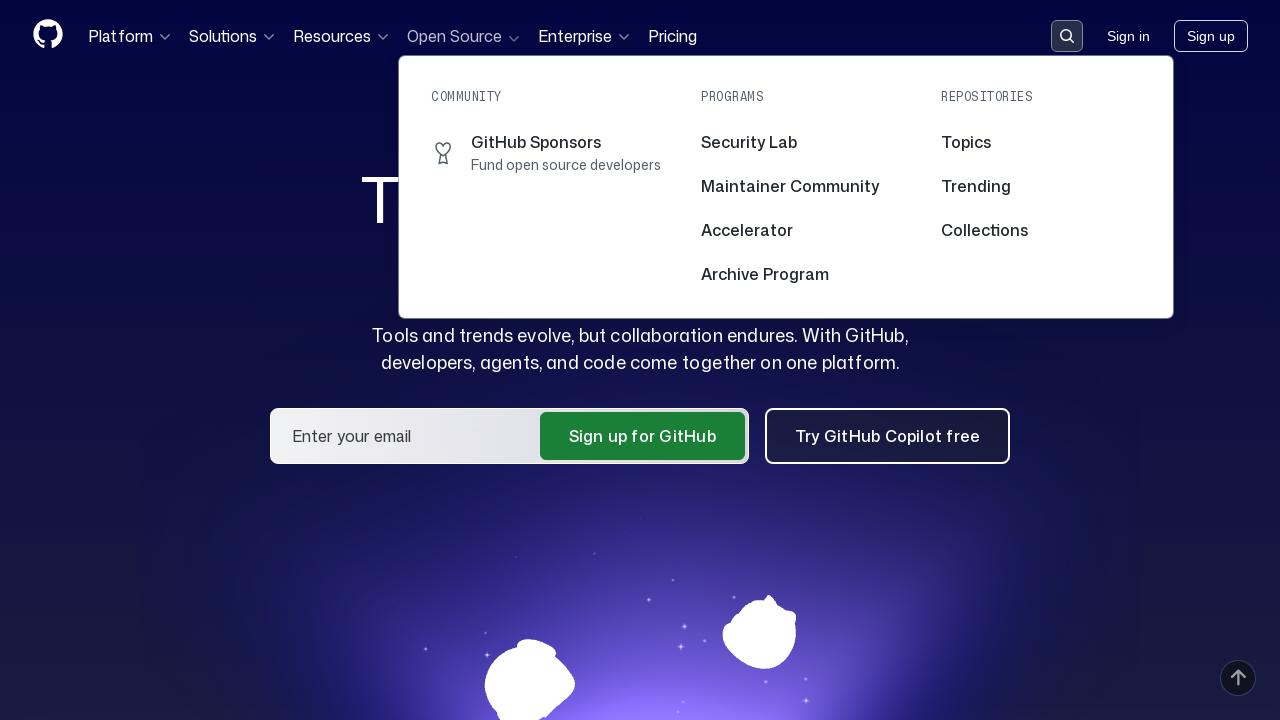